Navigates to DuckDuckGo search engine and scrolls down the page multiple times to simulate user browsing behavior.

Starting URL: https://duckduckgo.com/

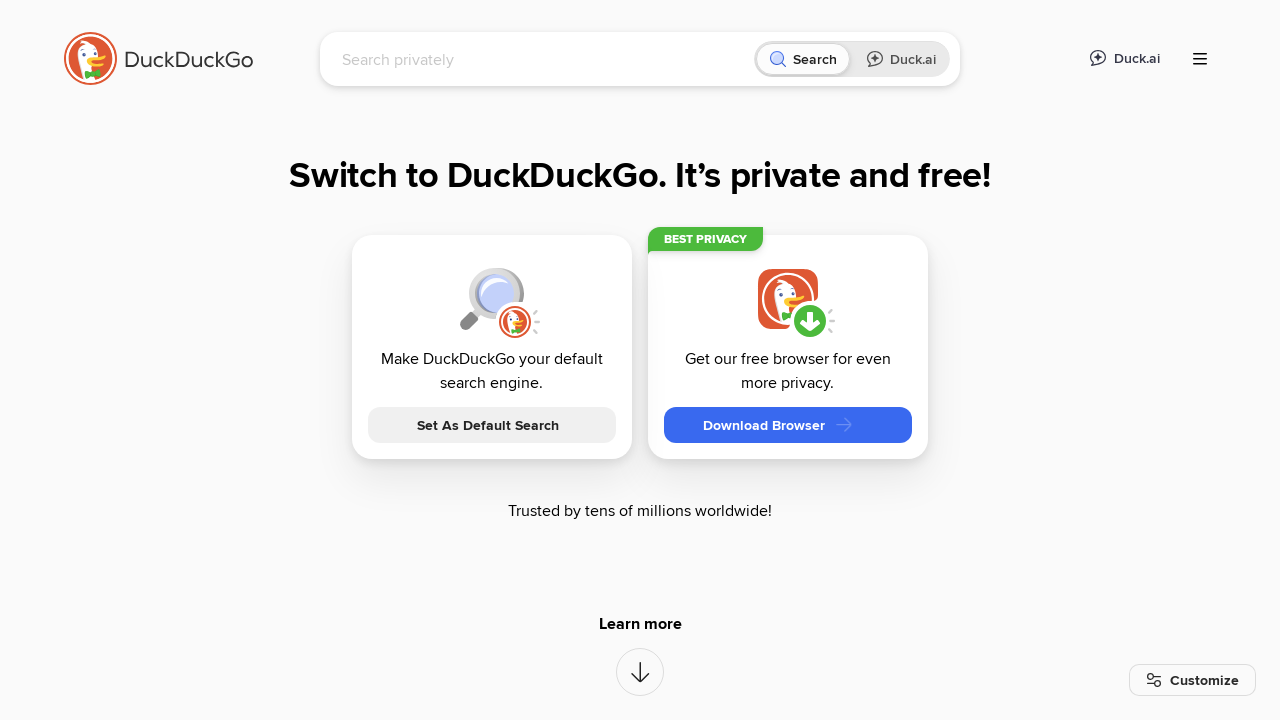

Waited for DuckDuckGo page to fully load (domcontentloaded)
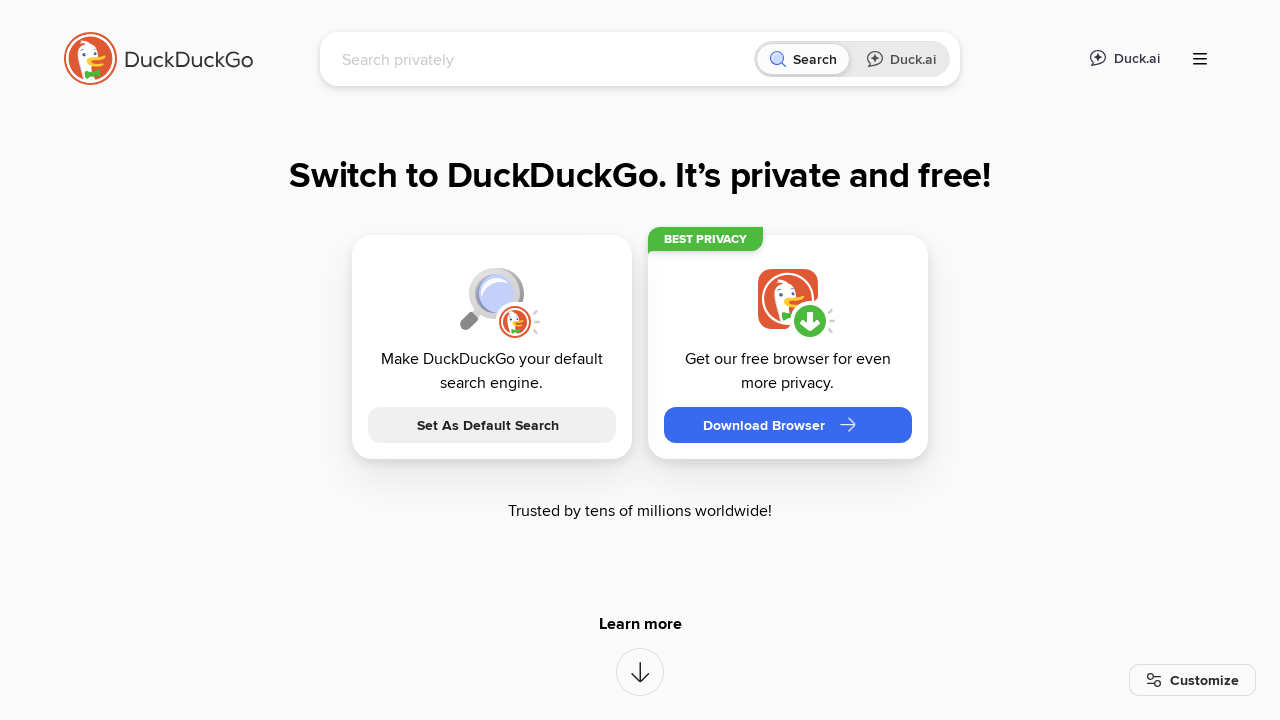

Scrolled down page using PageDown (scroll #1/15)
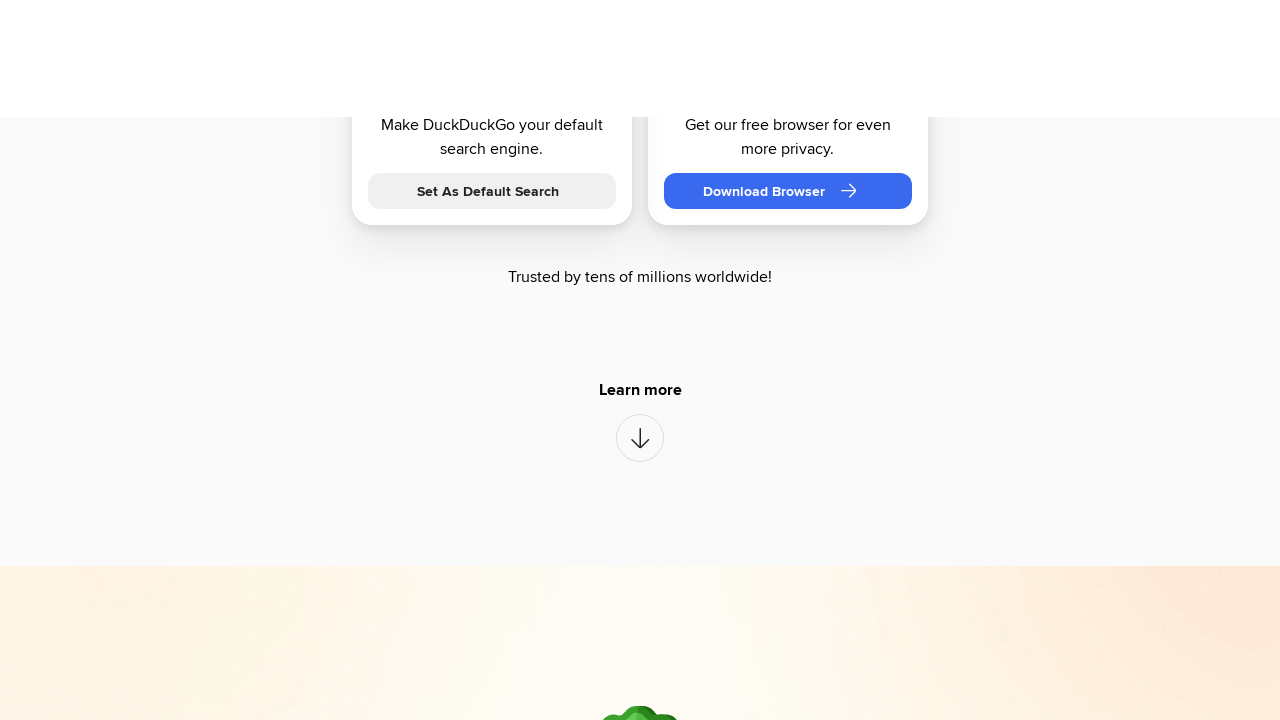

Waited 500ms between scrolls
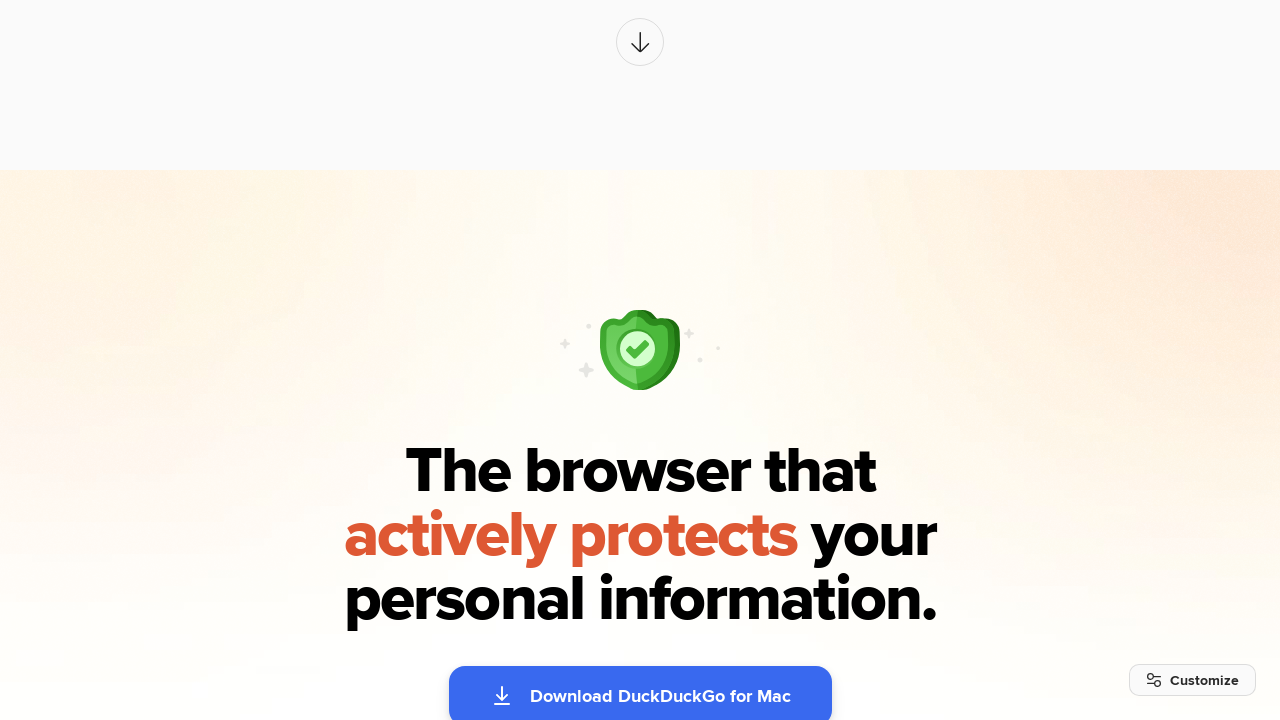

Scrolled down page using PageDown (scroll #2/15)
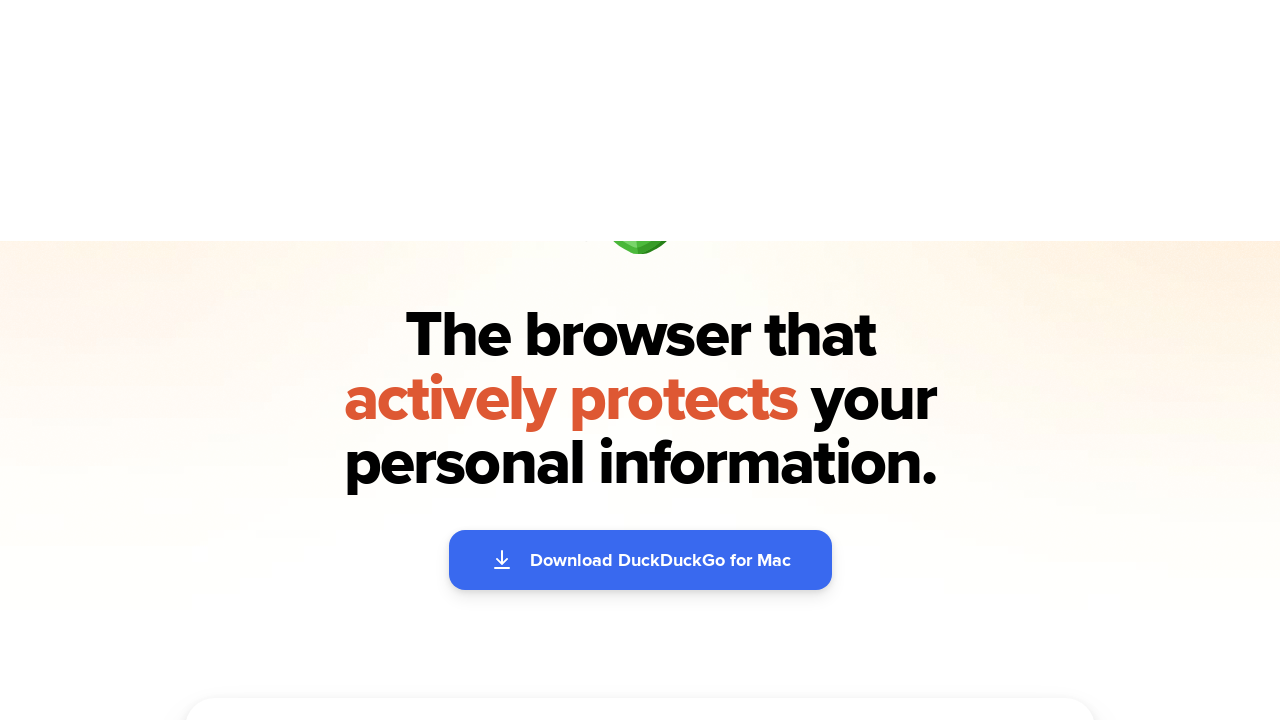

Waited 500ms between scrolls
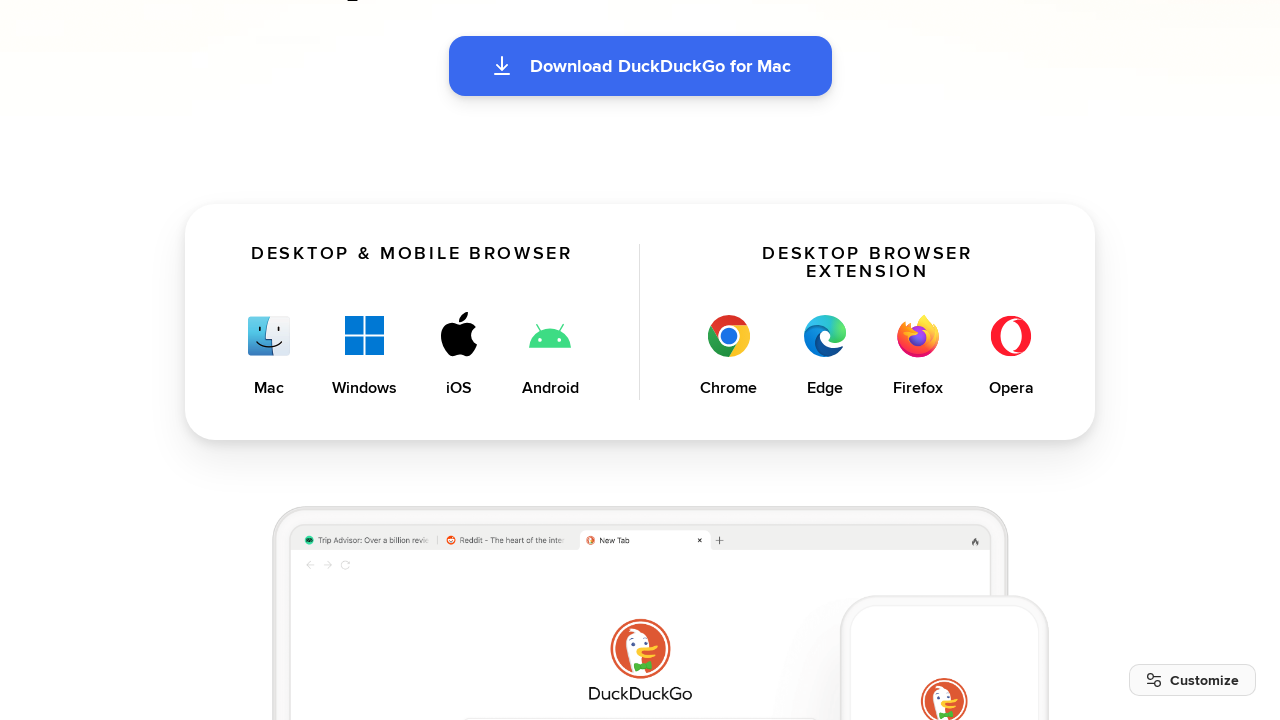

Scrolled down page using PageDown (scroll #3/15)
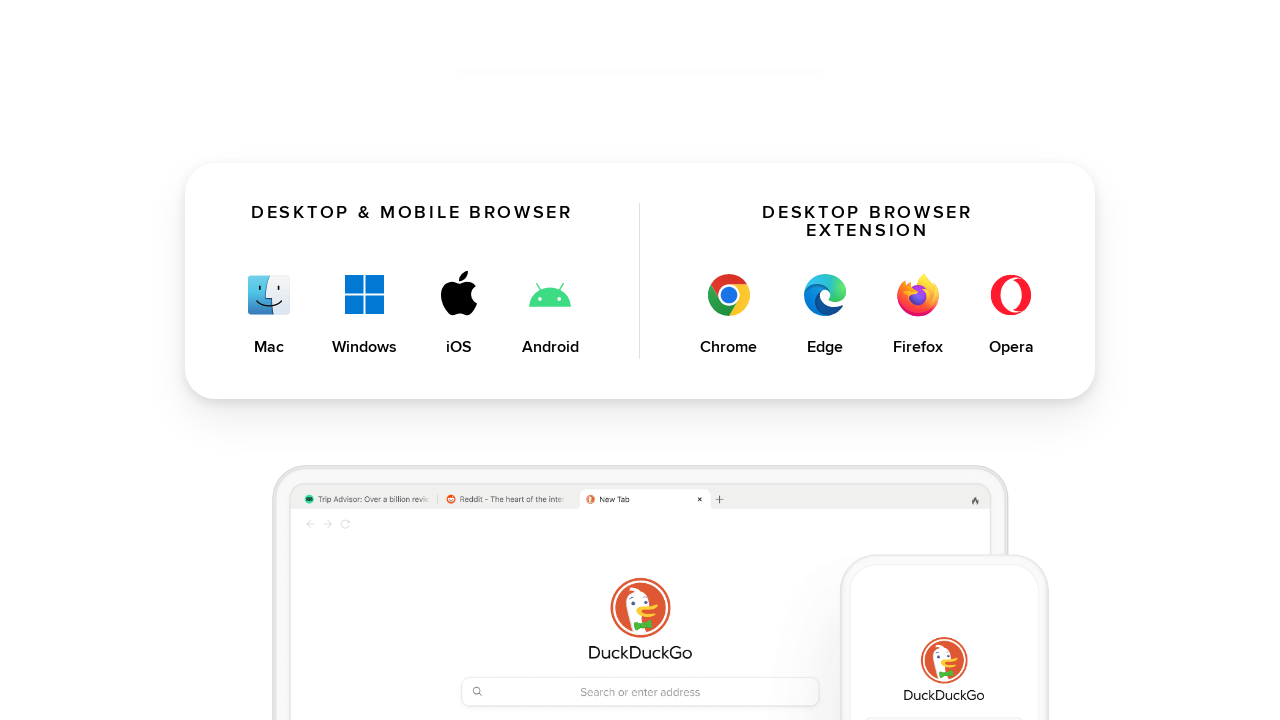

Waited 500ms between scrolls
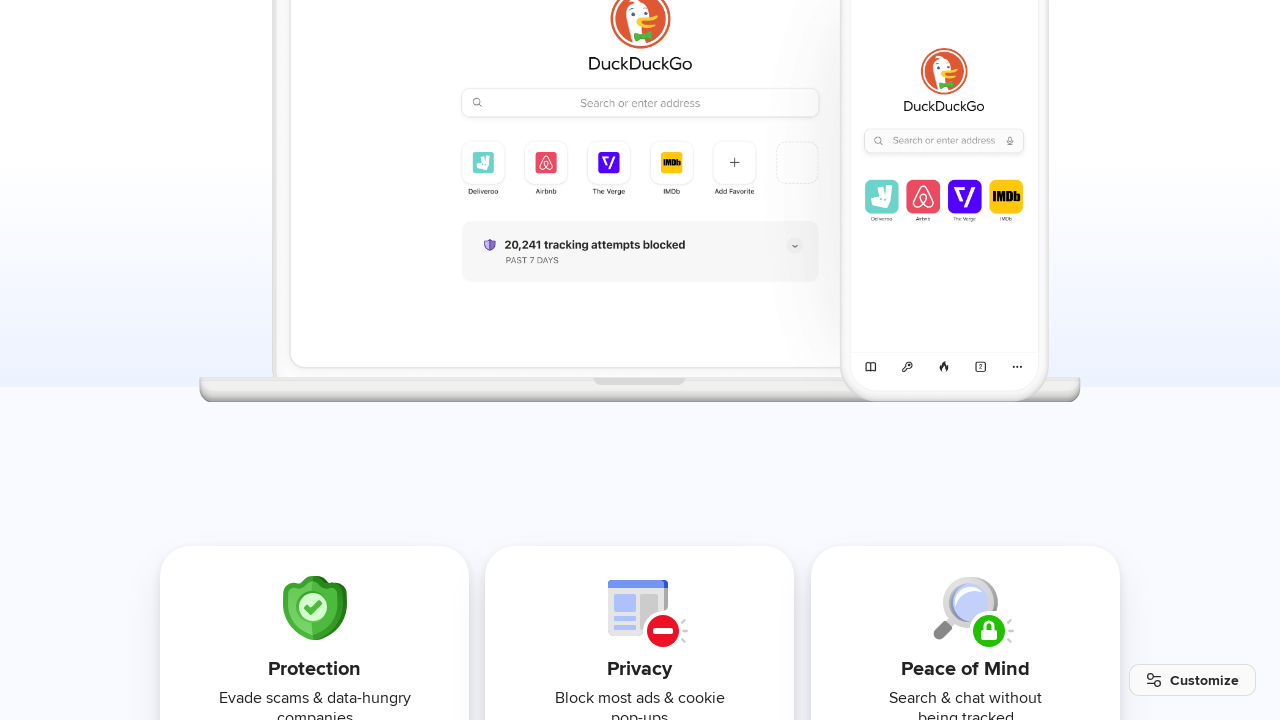

Scrolled down page using PageDown (scroll #4/15)
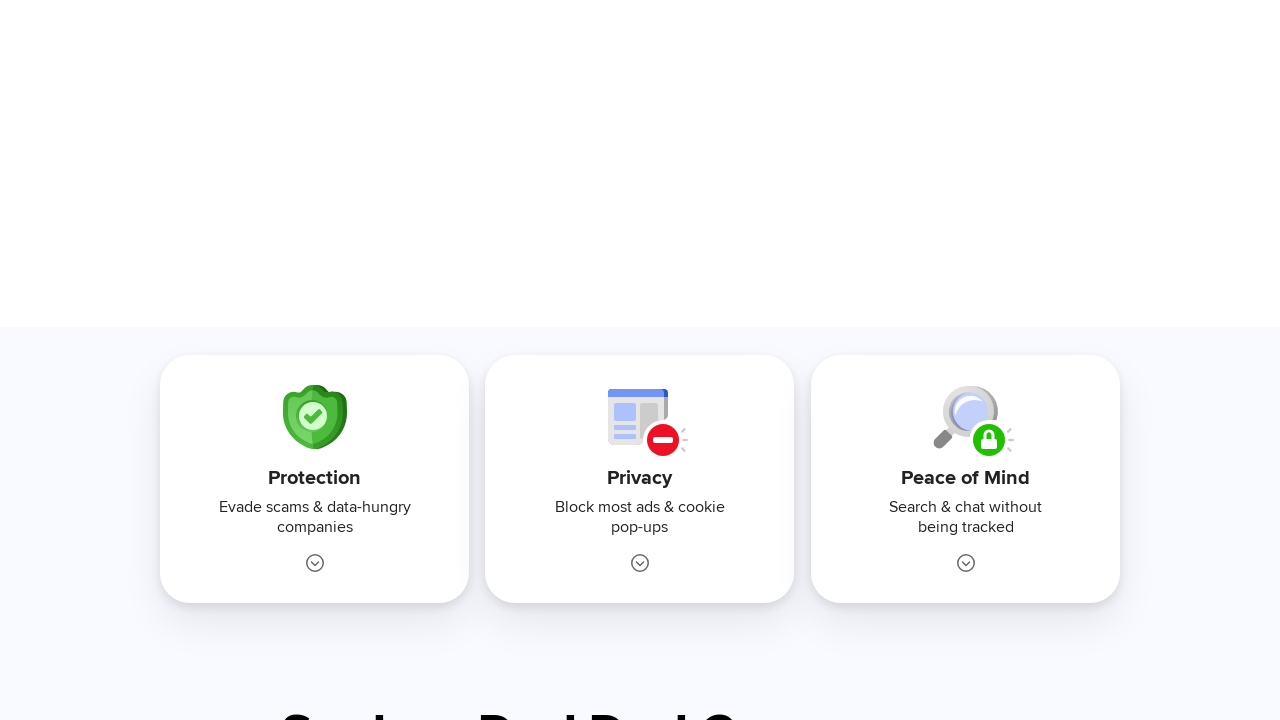

Waited 500ms between scrolls
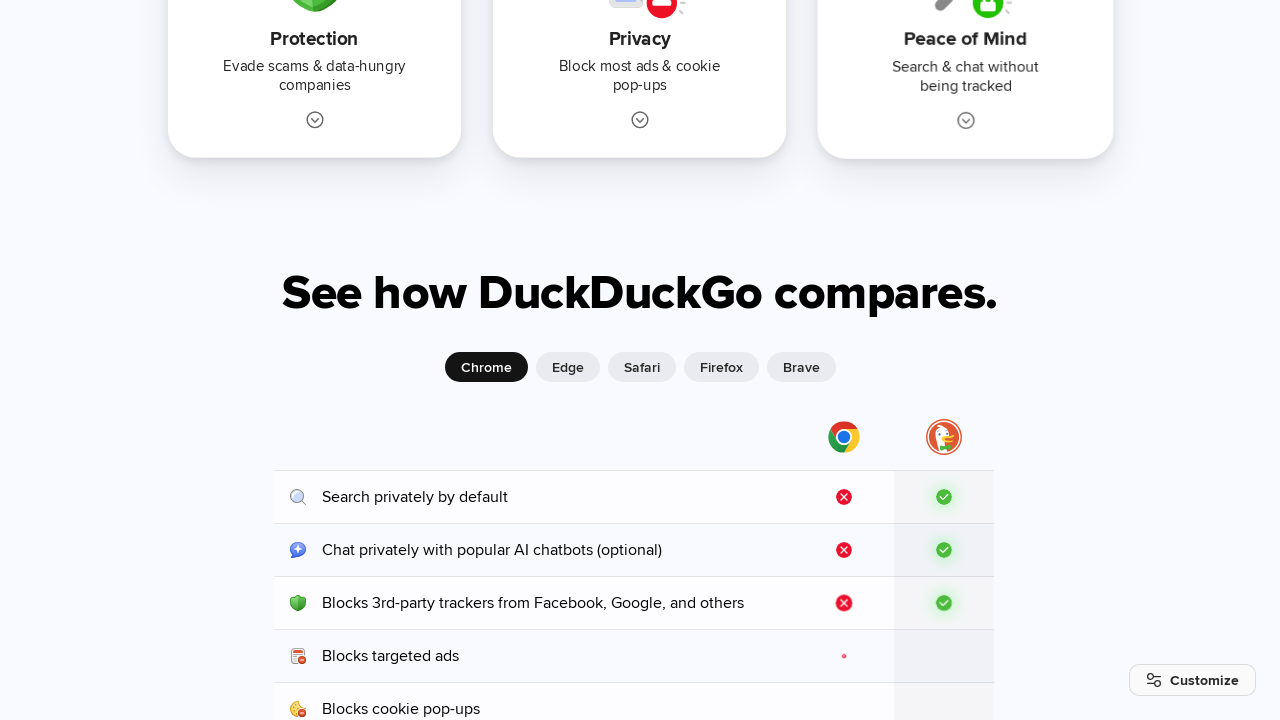

Scrolled down page using PageDown (scroll #5/15)
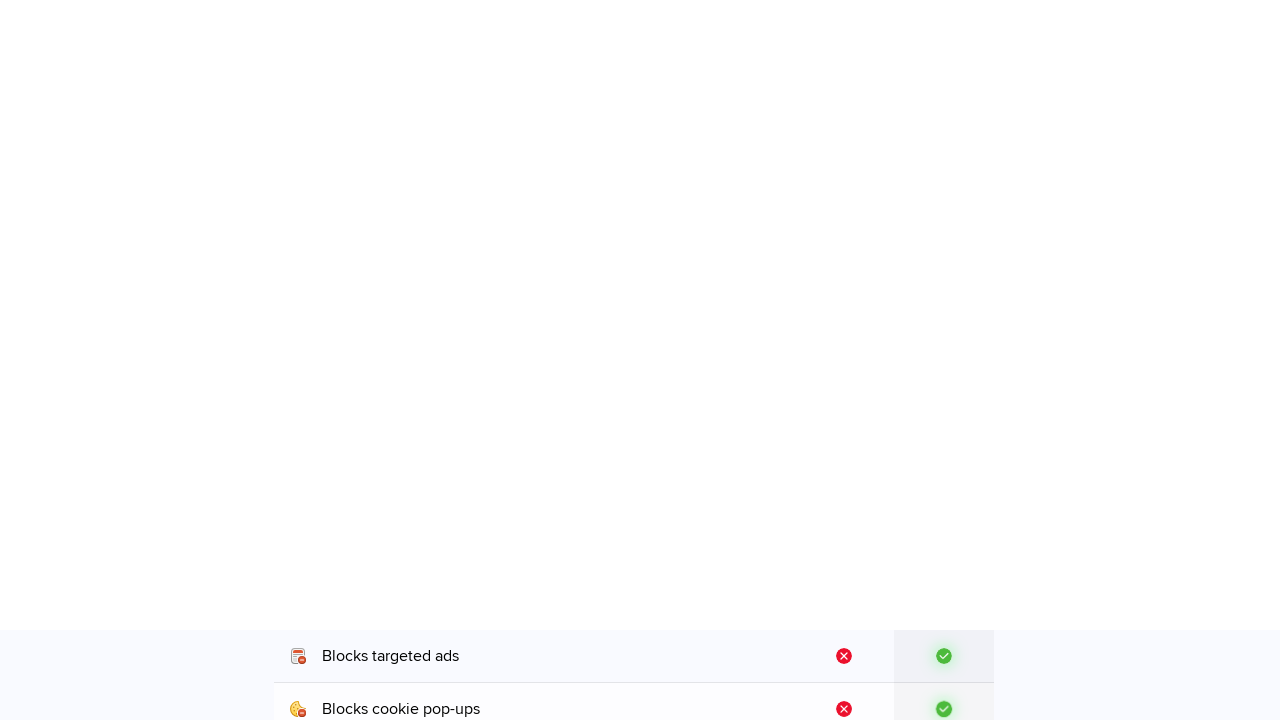

Waited 500ms between scrolls
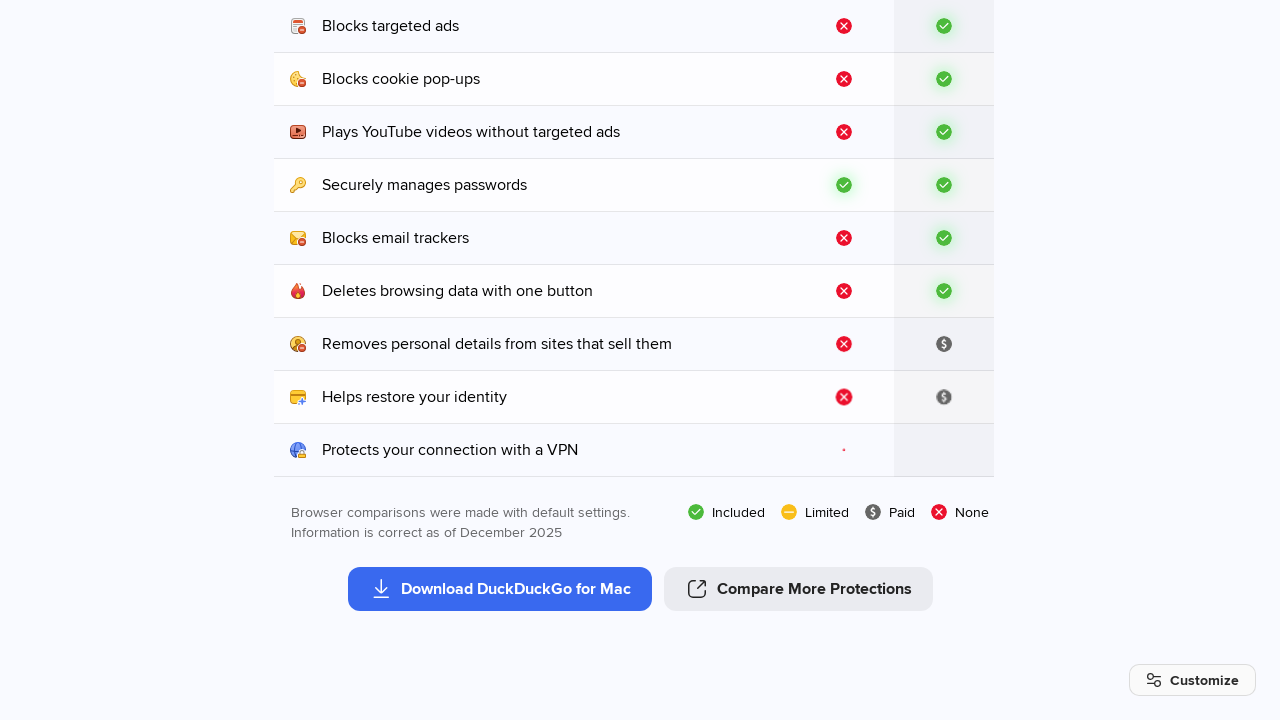

Scrolled down page using PageDown (scroll #6/15)
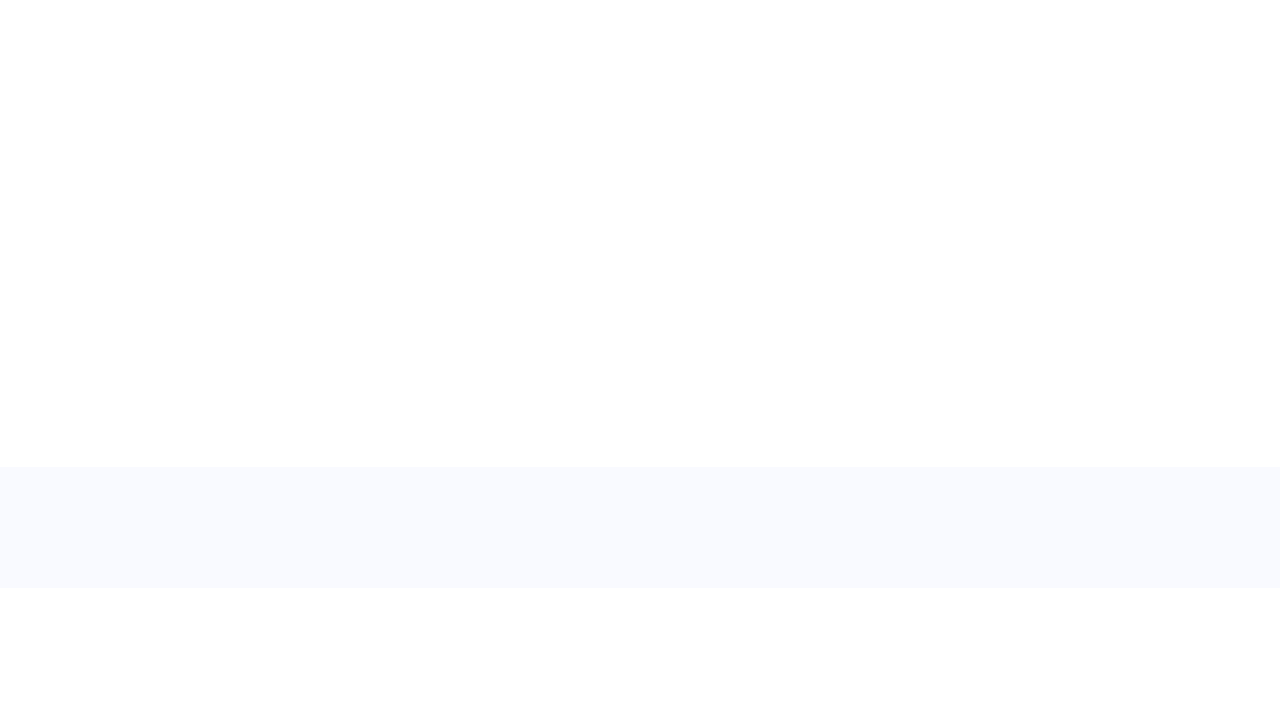

Waited 500ms between scrolls
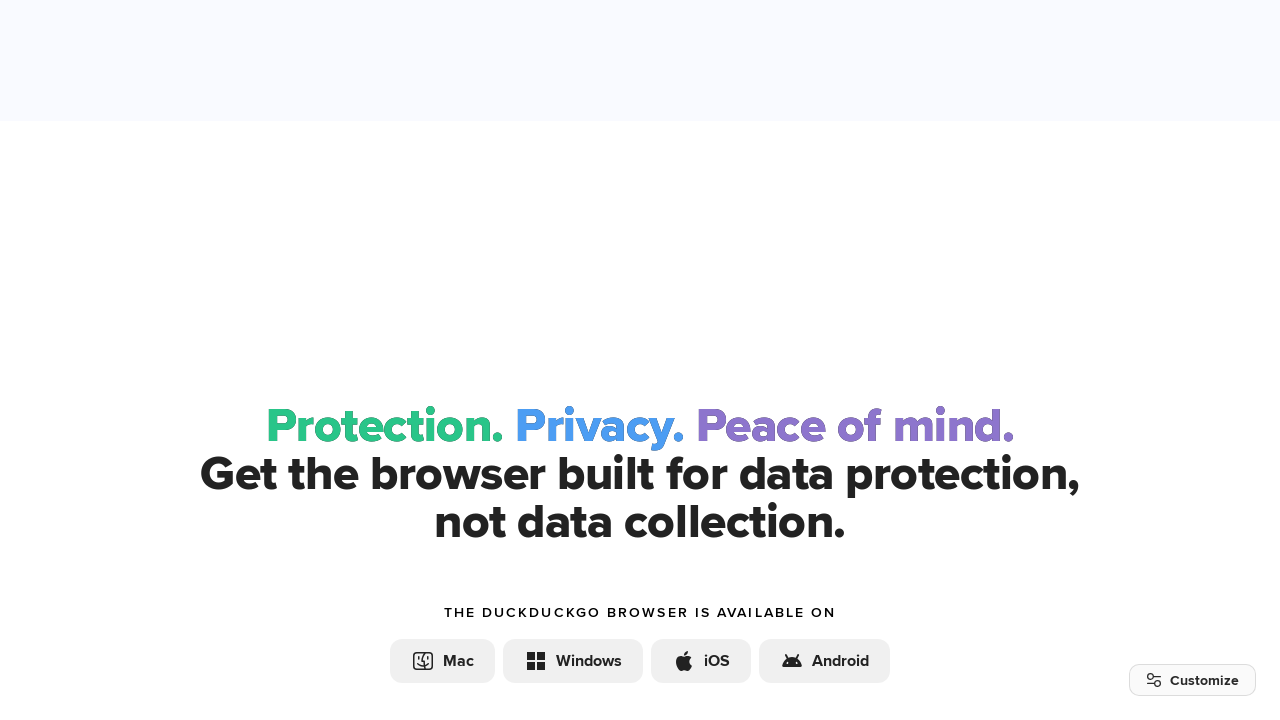

Scrolled down page using PageDown (scroll #7/15)
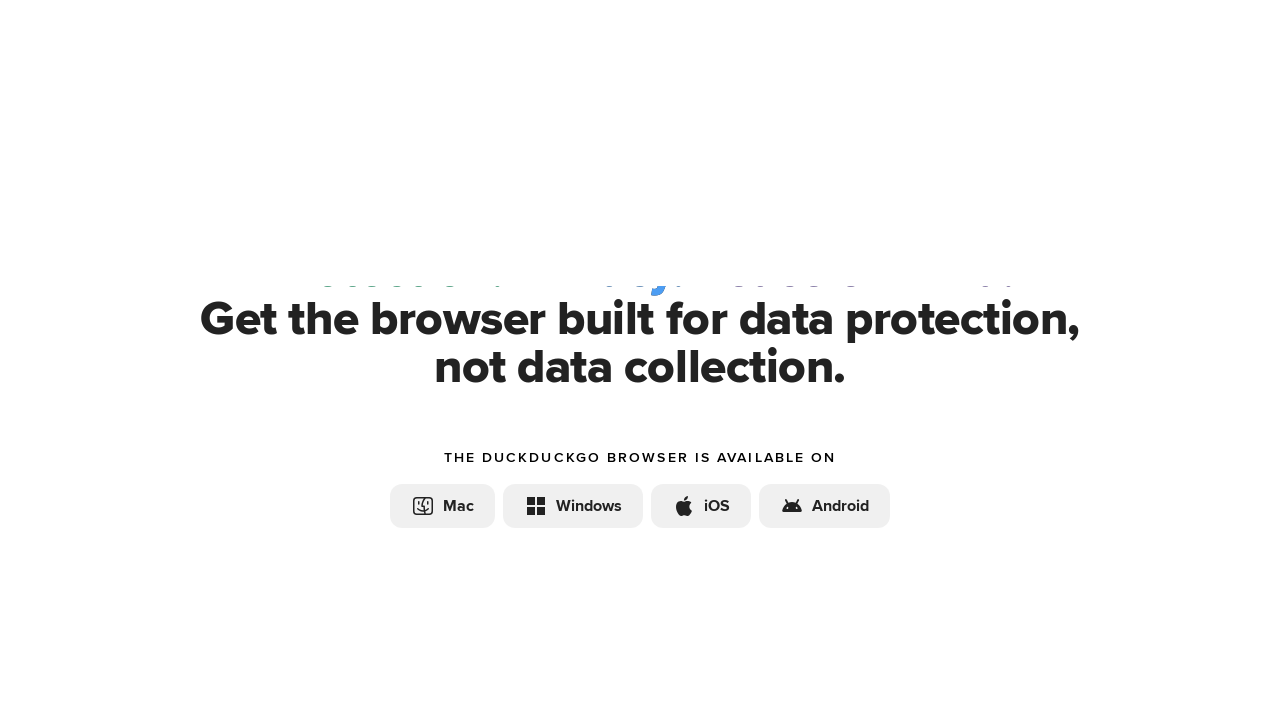

Waited 500ms between scrolls
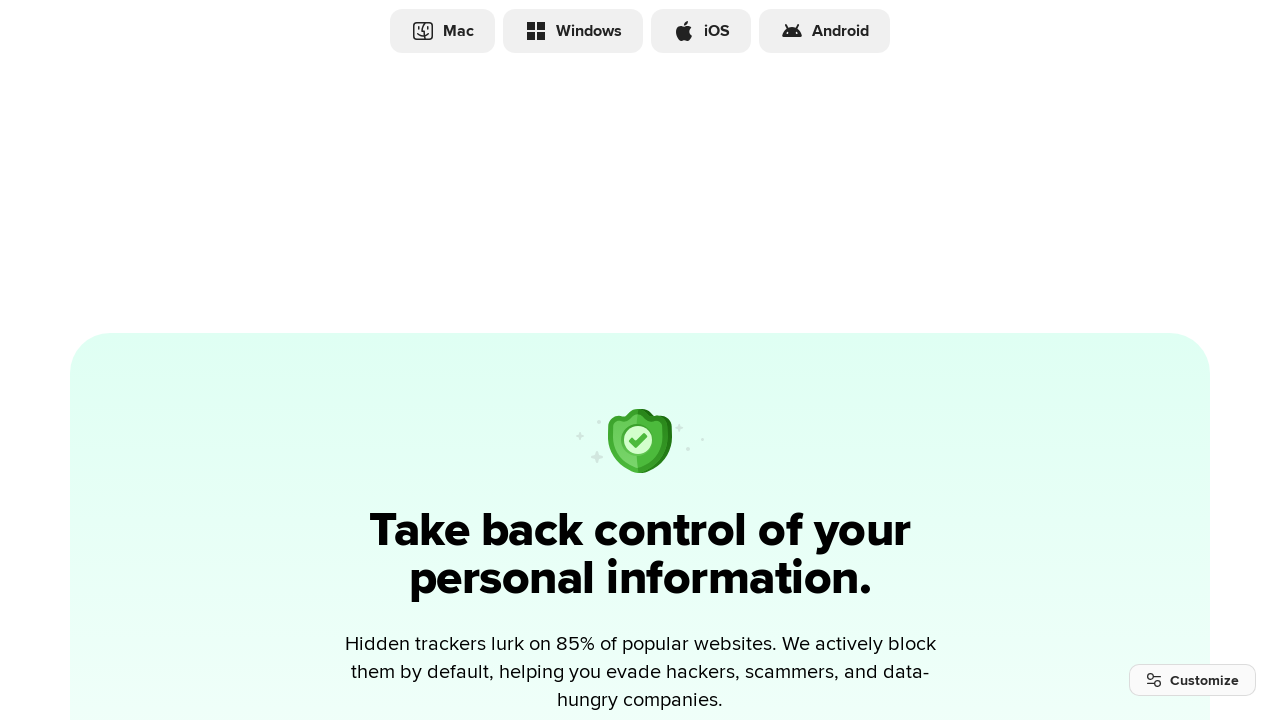

Scrolled down page using PageDown (scroll #8/15)
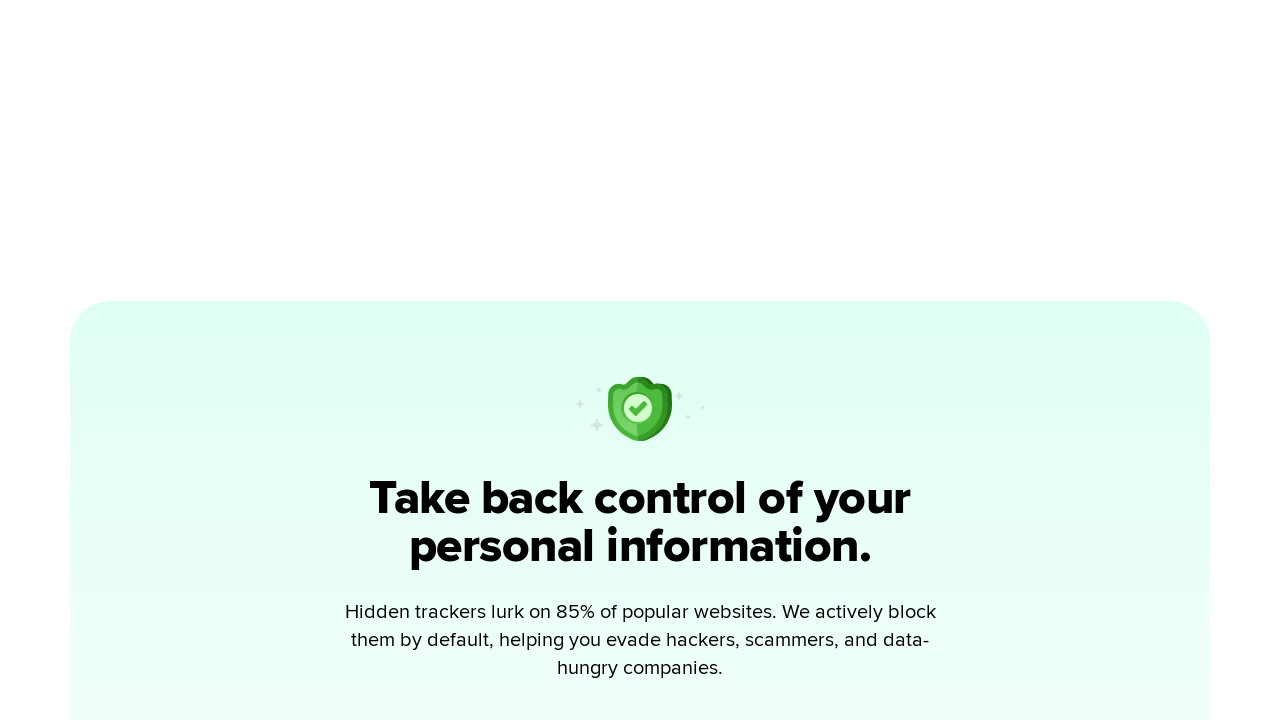

Waited 500ms between scrolls
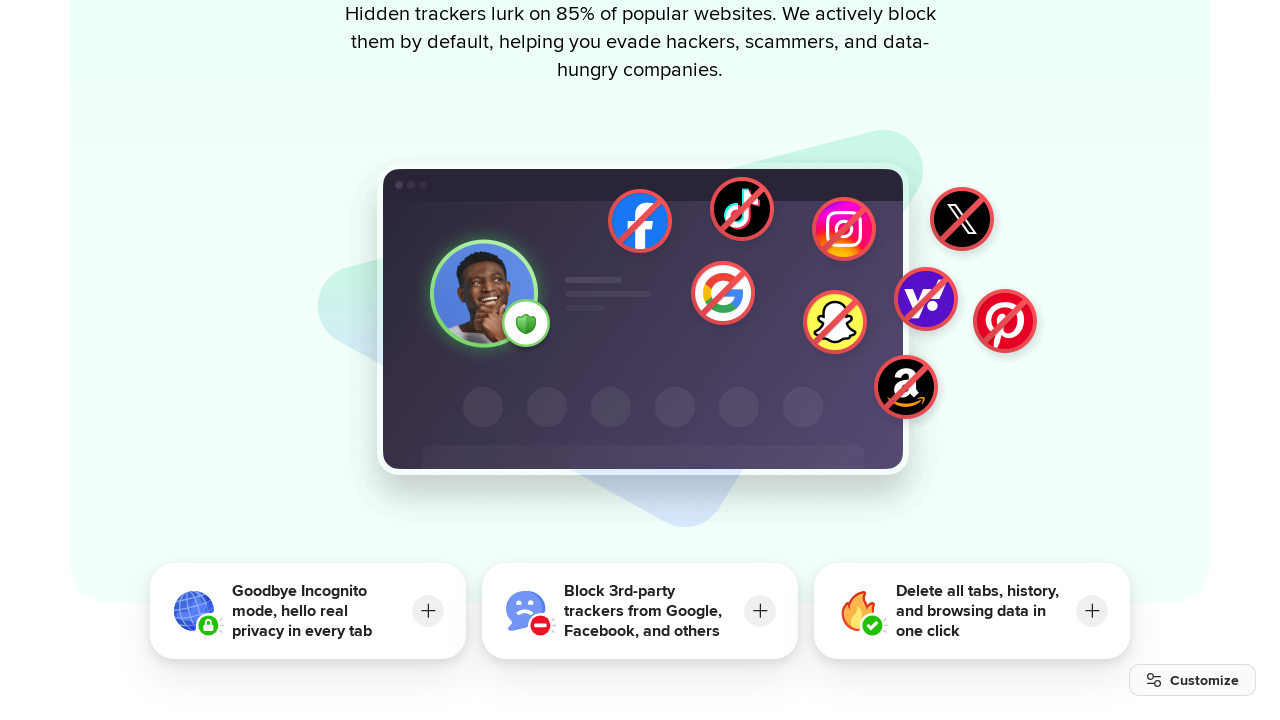

Scrolled down page using PageDown (scroll #9/15)
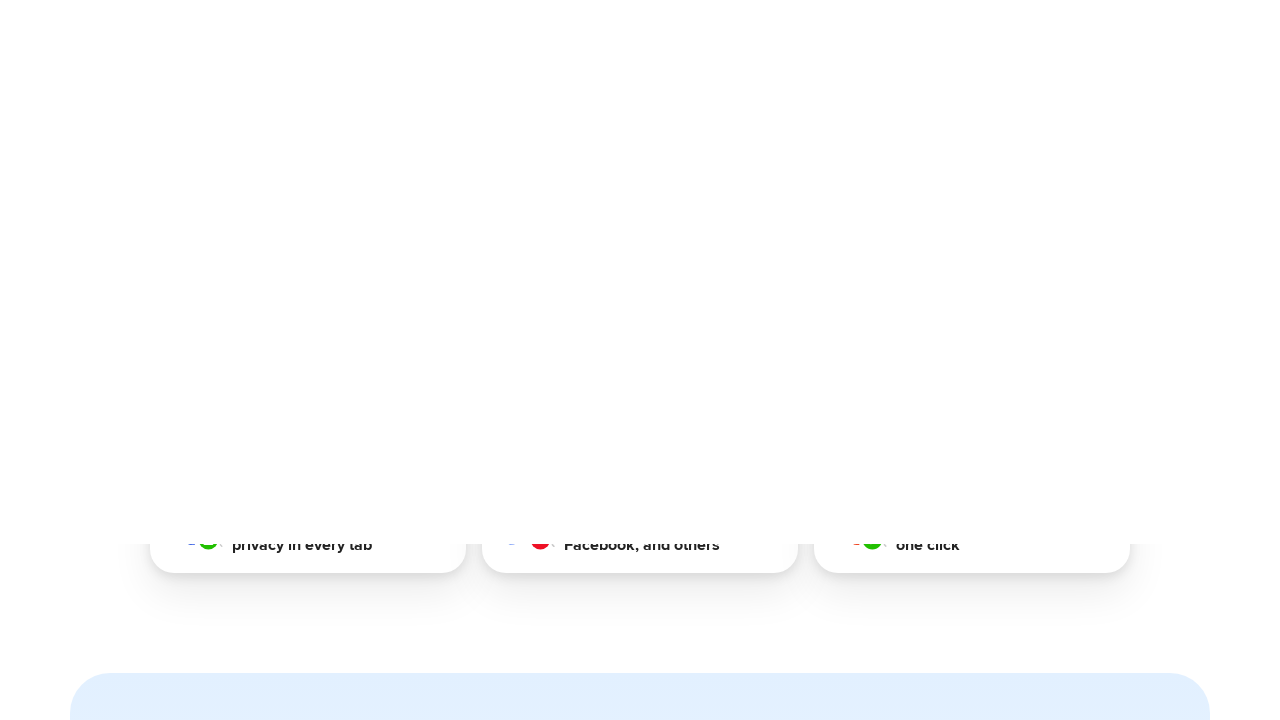

Waited 500ms between scrolls
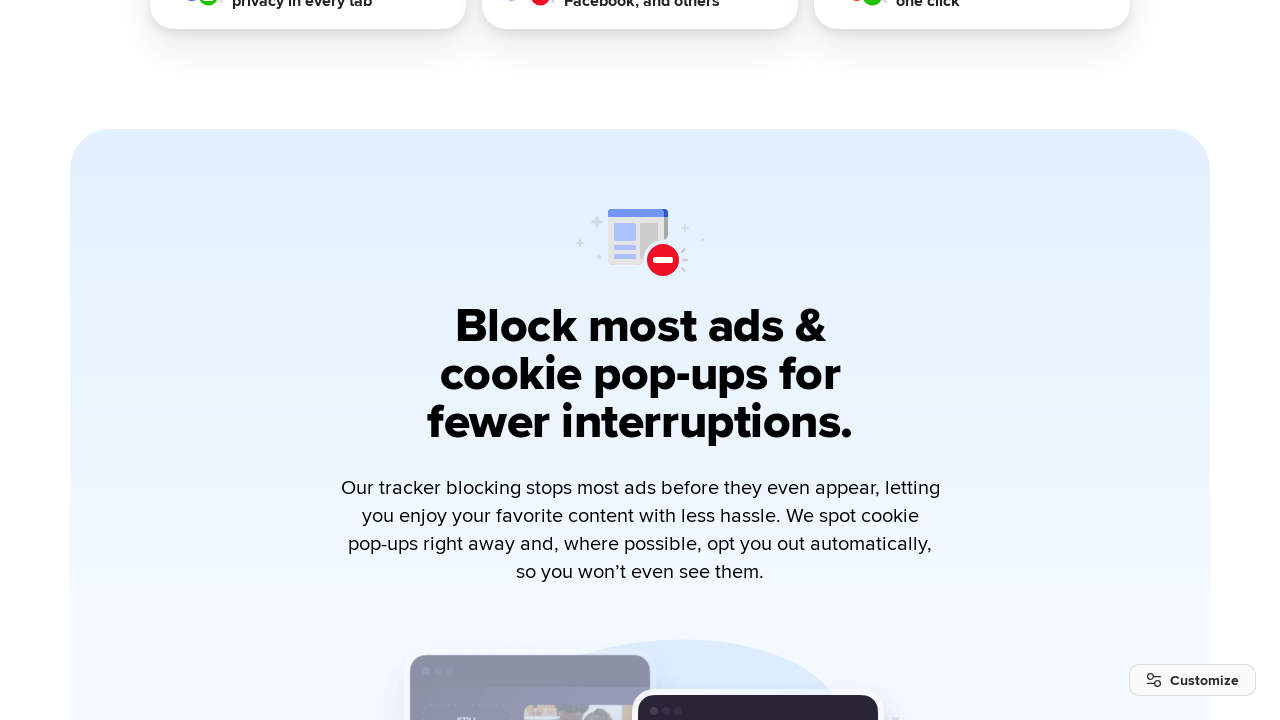

Scrolled down page using PageDown (scroll #10/15)
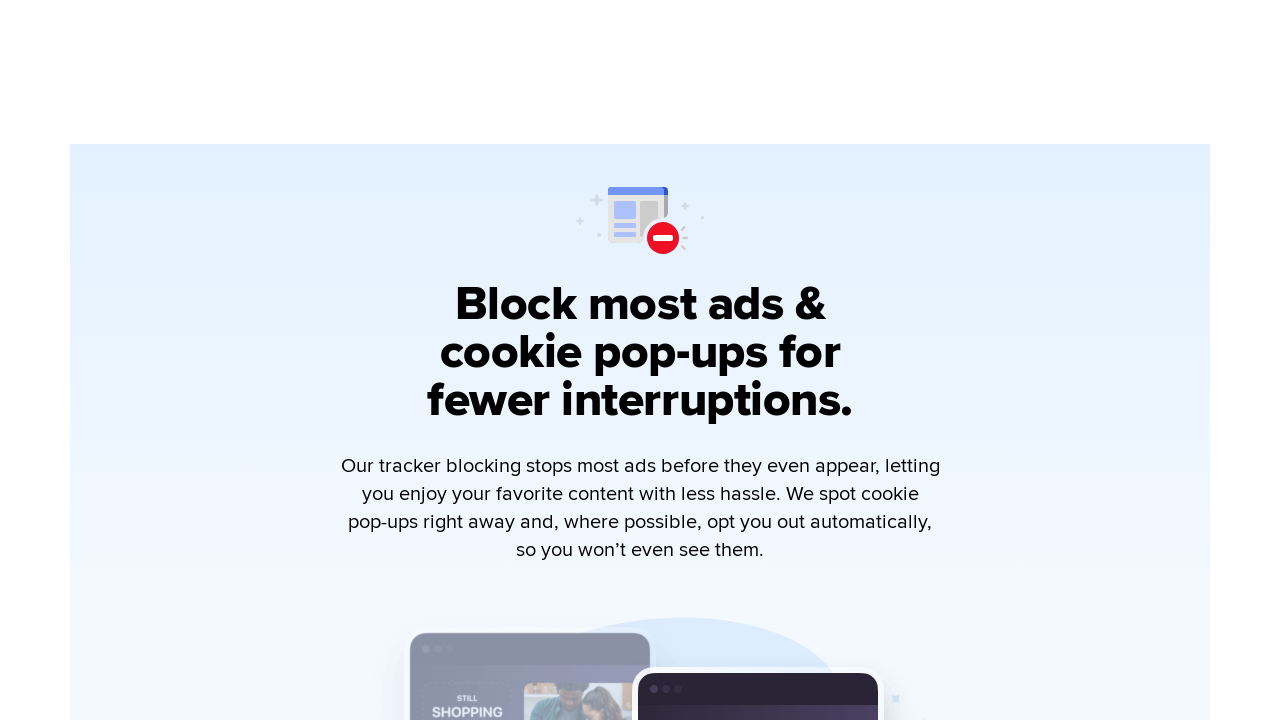

Waited 500ms between scrolls
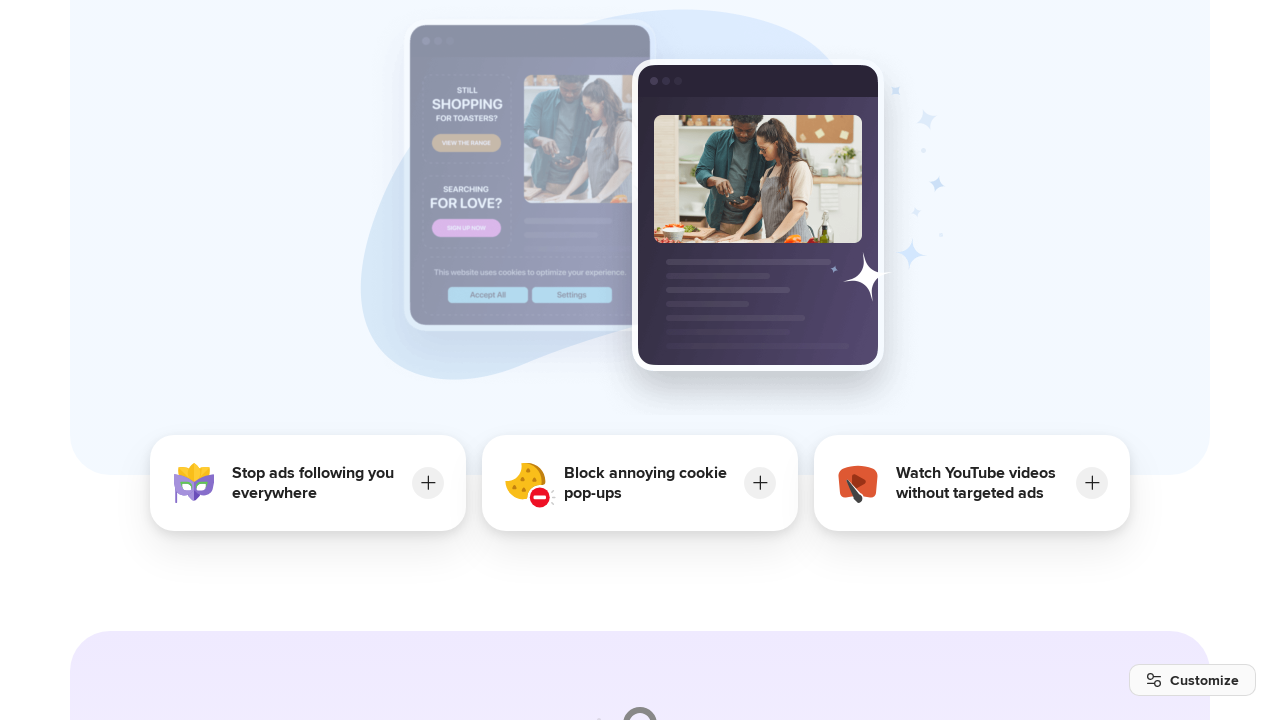

Scrolled down page using PageDown (scroll #11/15)
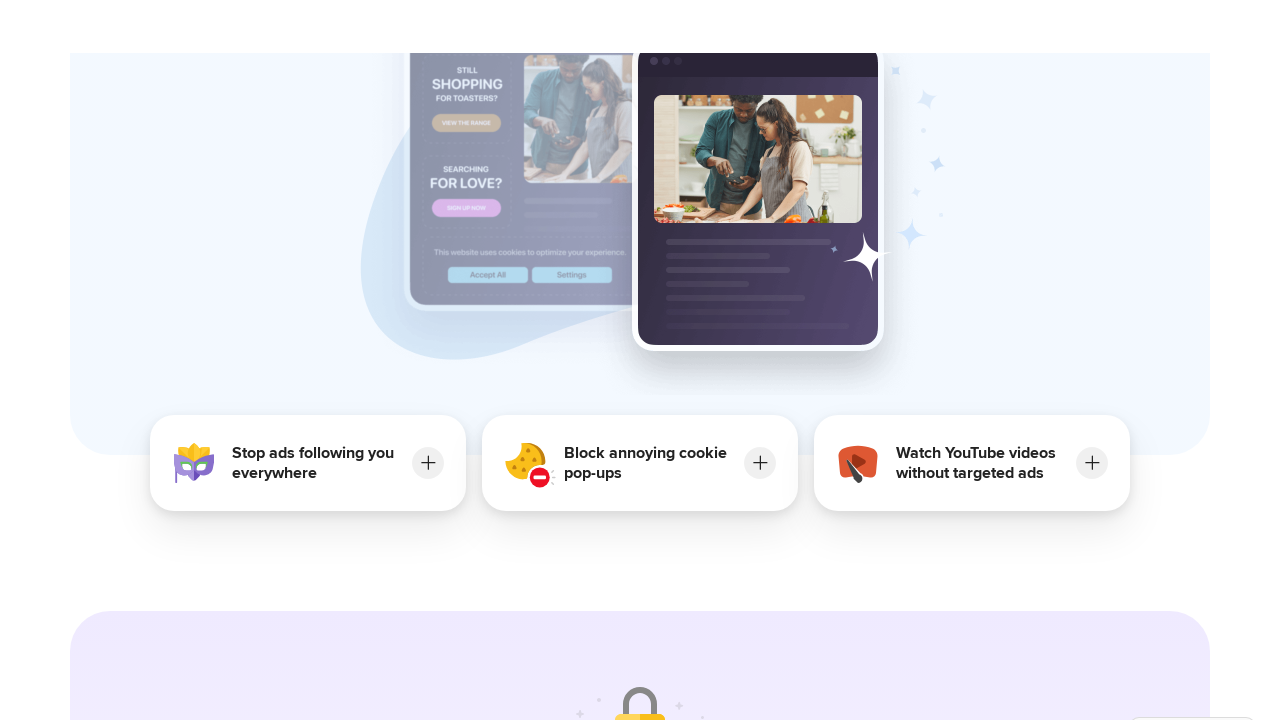

Waited 500ms between scrolls
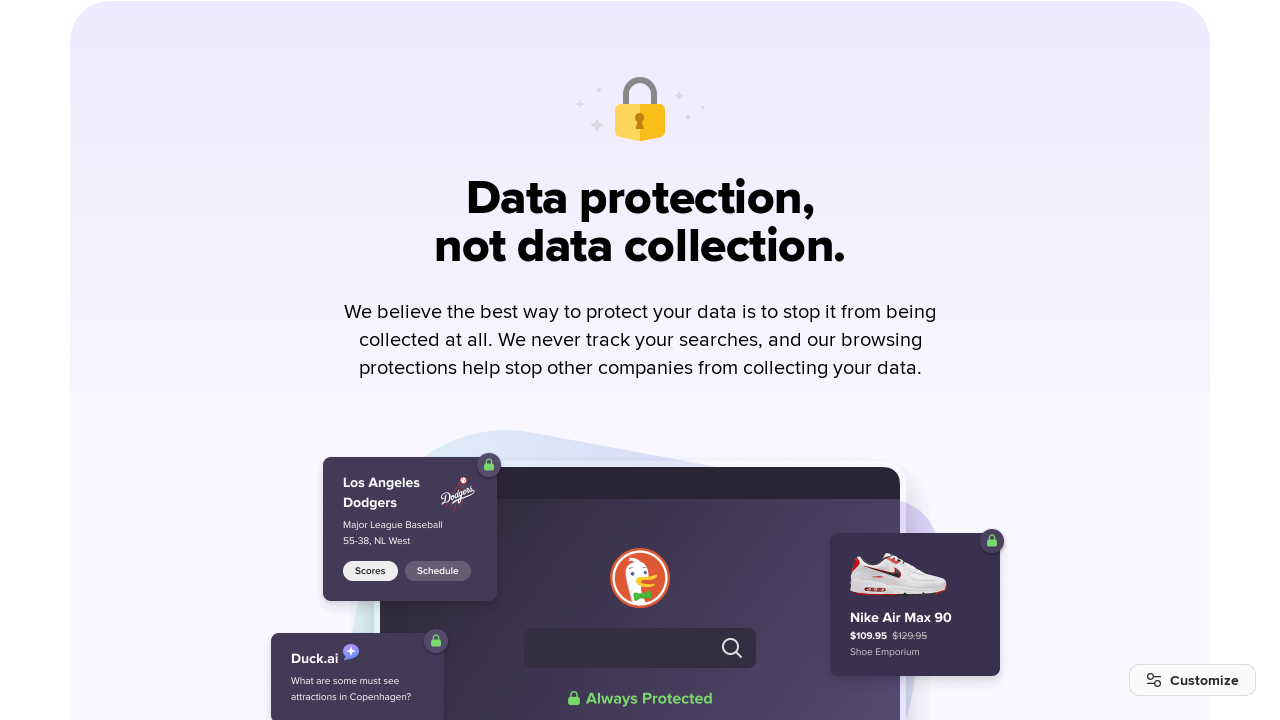

Scrolled down page using PageDown (scroll #12/15)
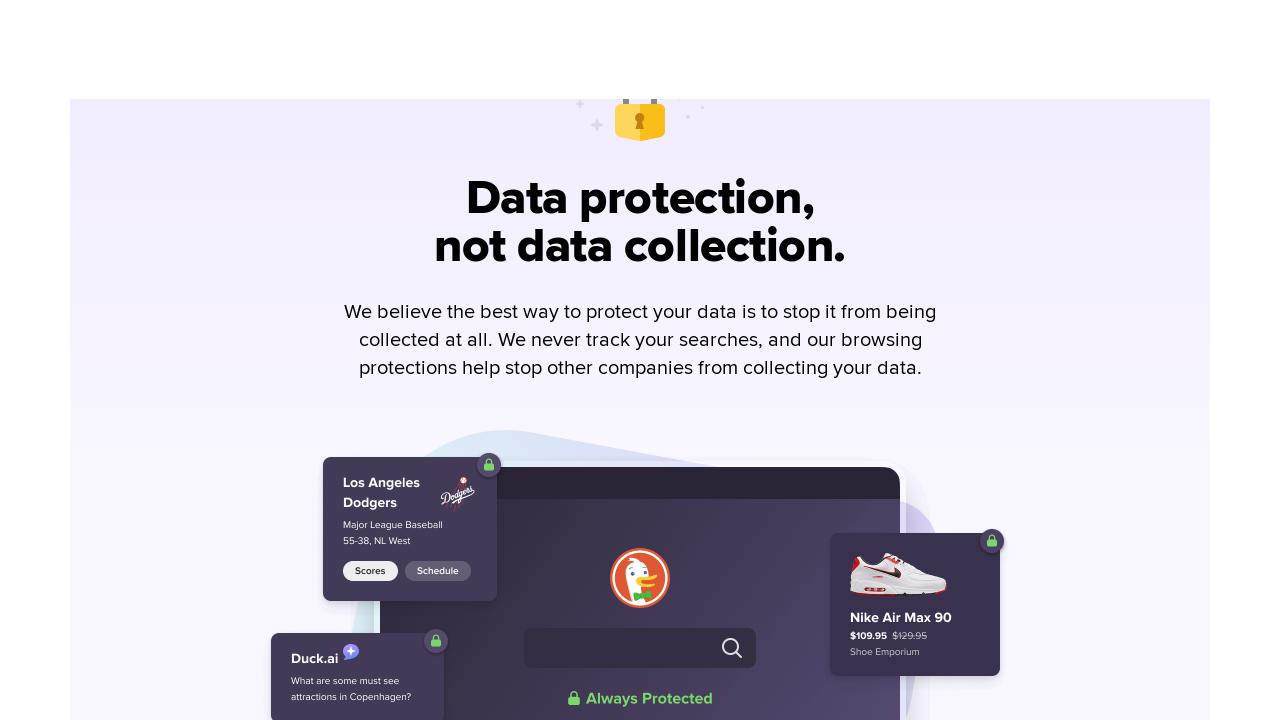

Waited 500ms between scrolls
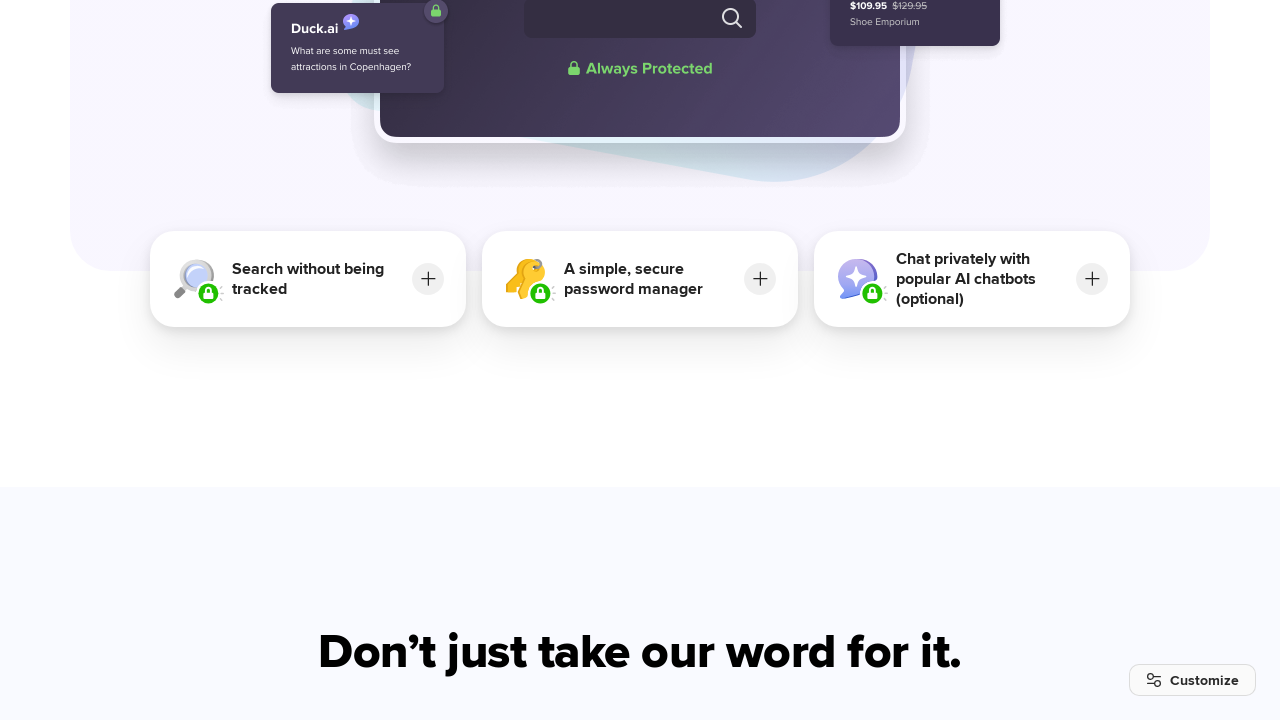

Scrolled down page using PageDown (scroll #13/15)
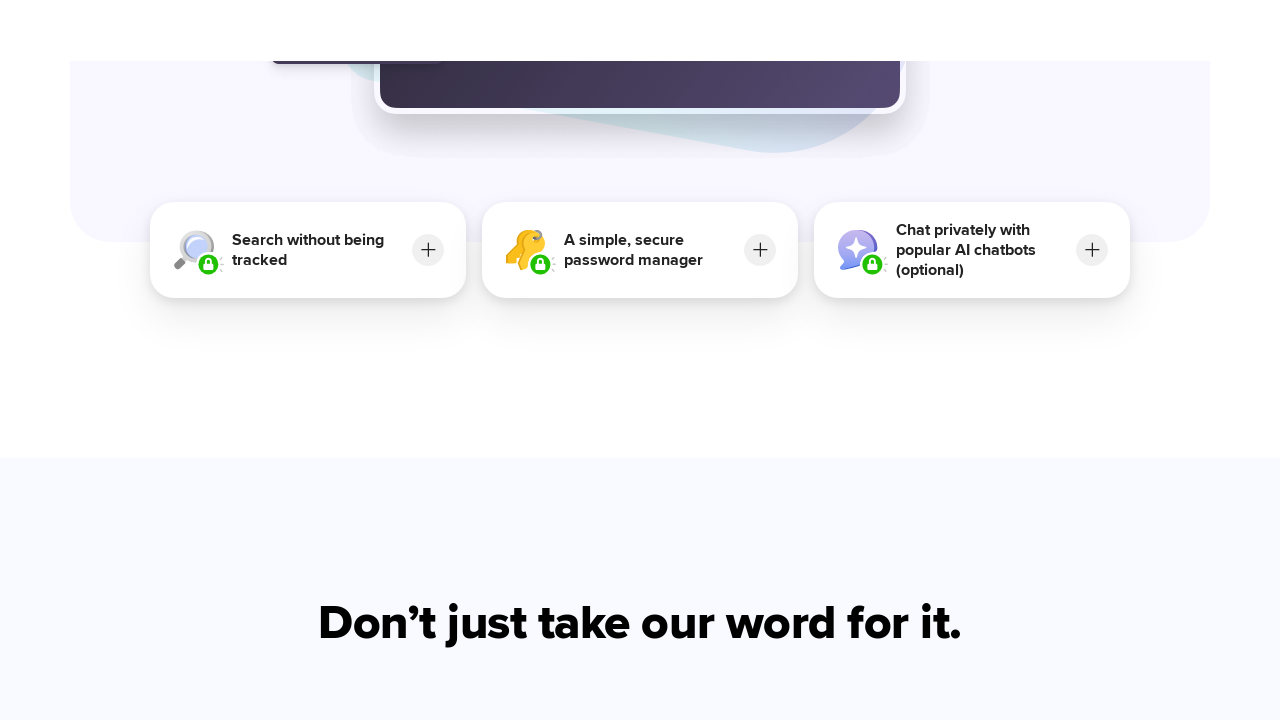

Waited 500ms between scrolls
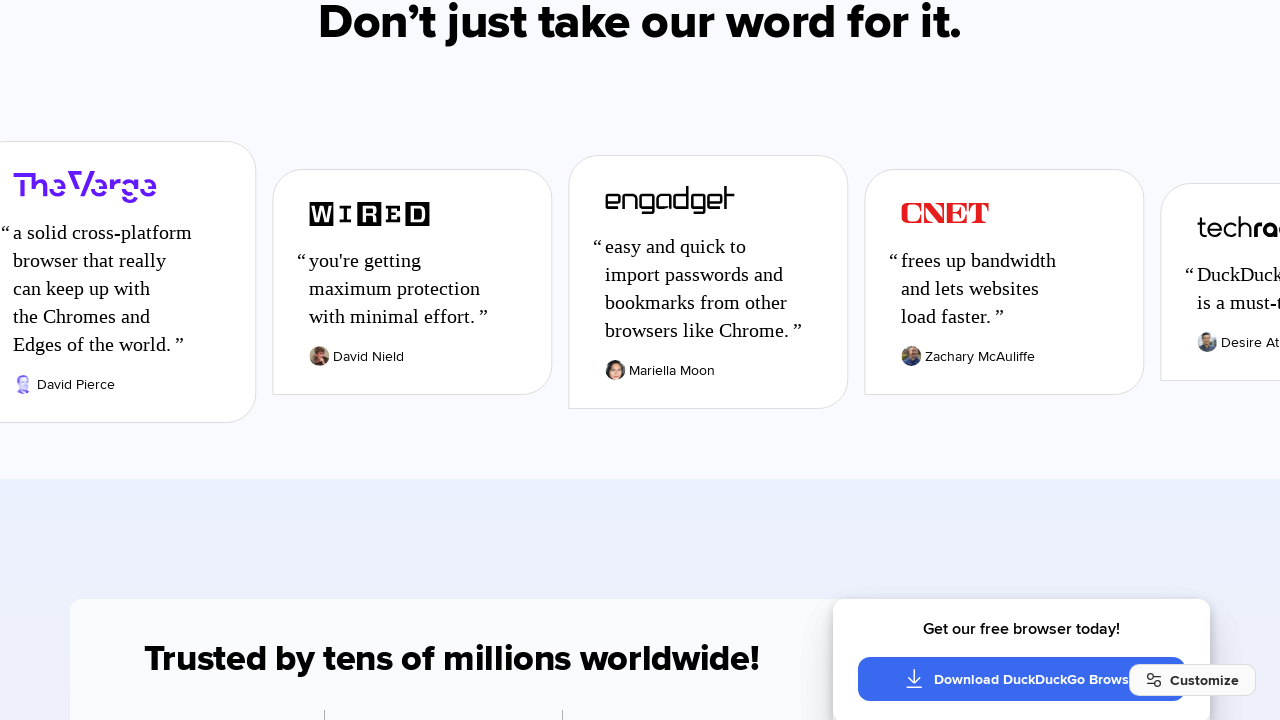

Scrolled down page using PageDown (scroll #14/15)
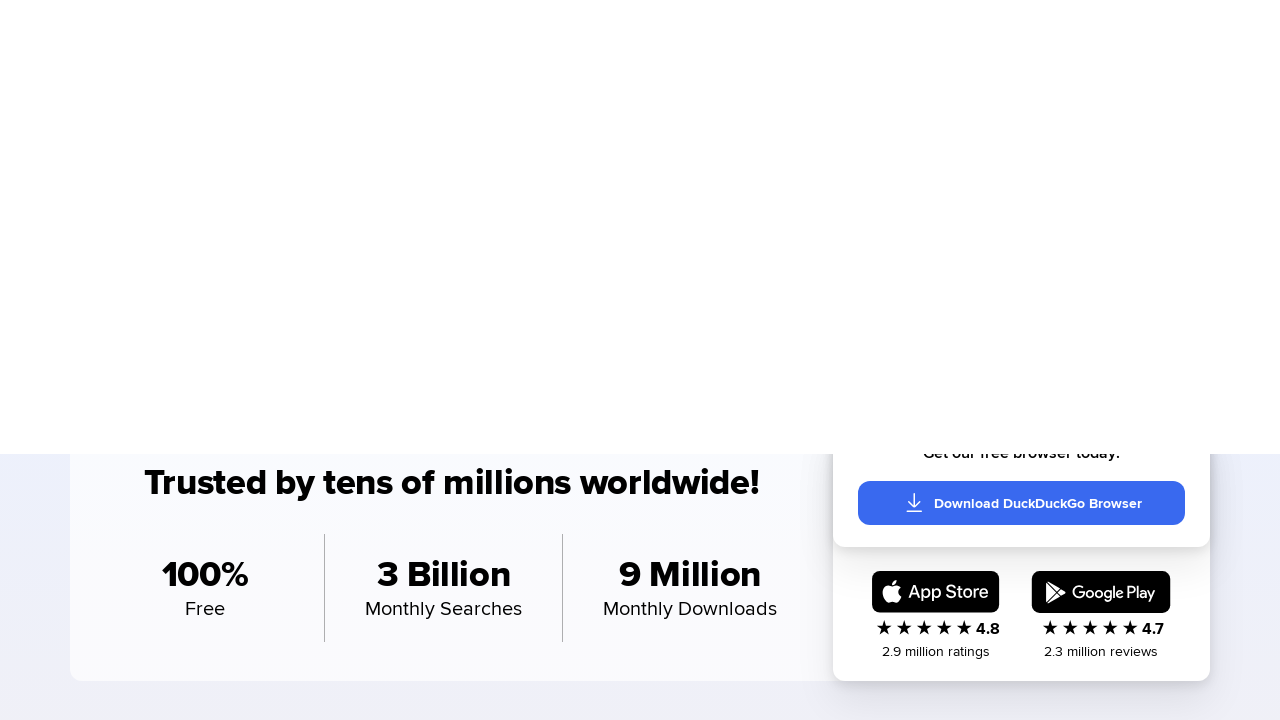

Waited 500ms between scrolls
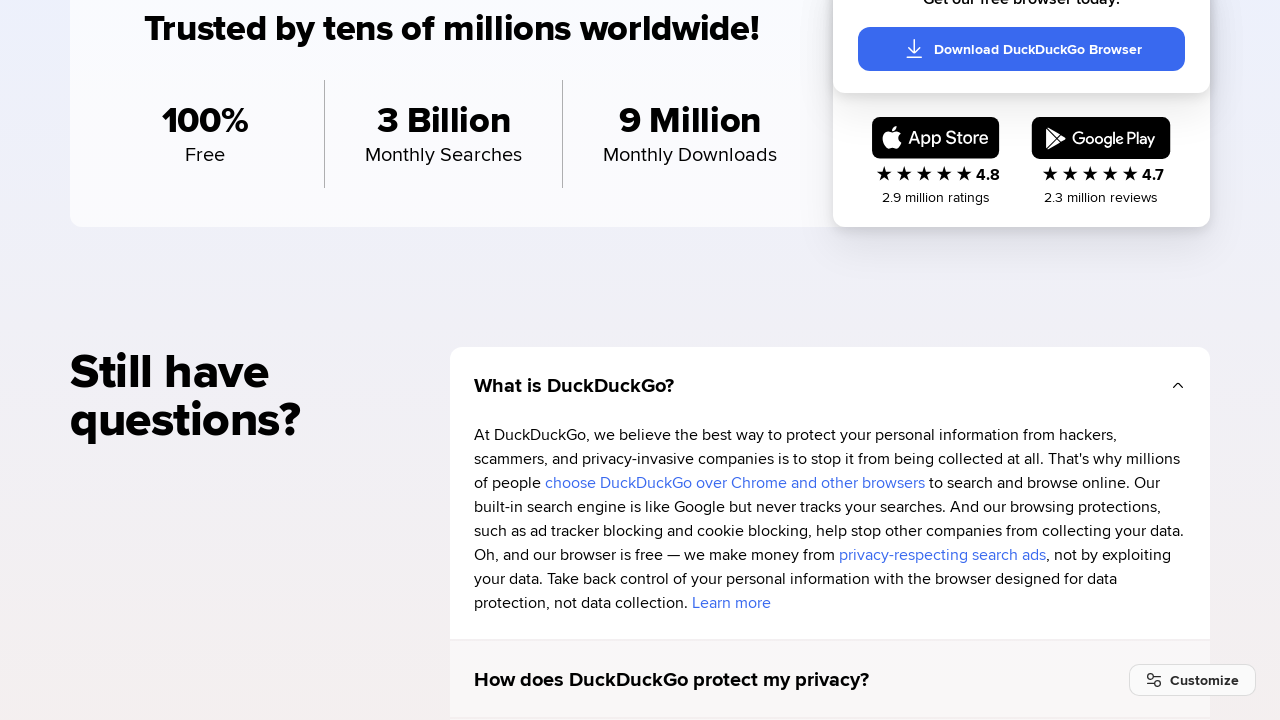

Scrolled down page using PageDown (scroll #15/15)
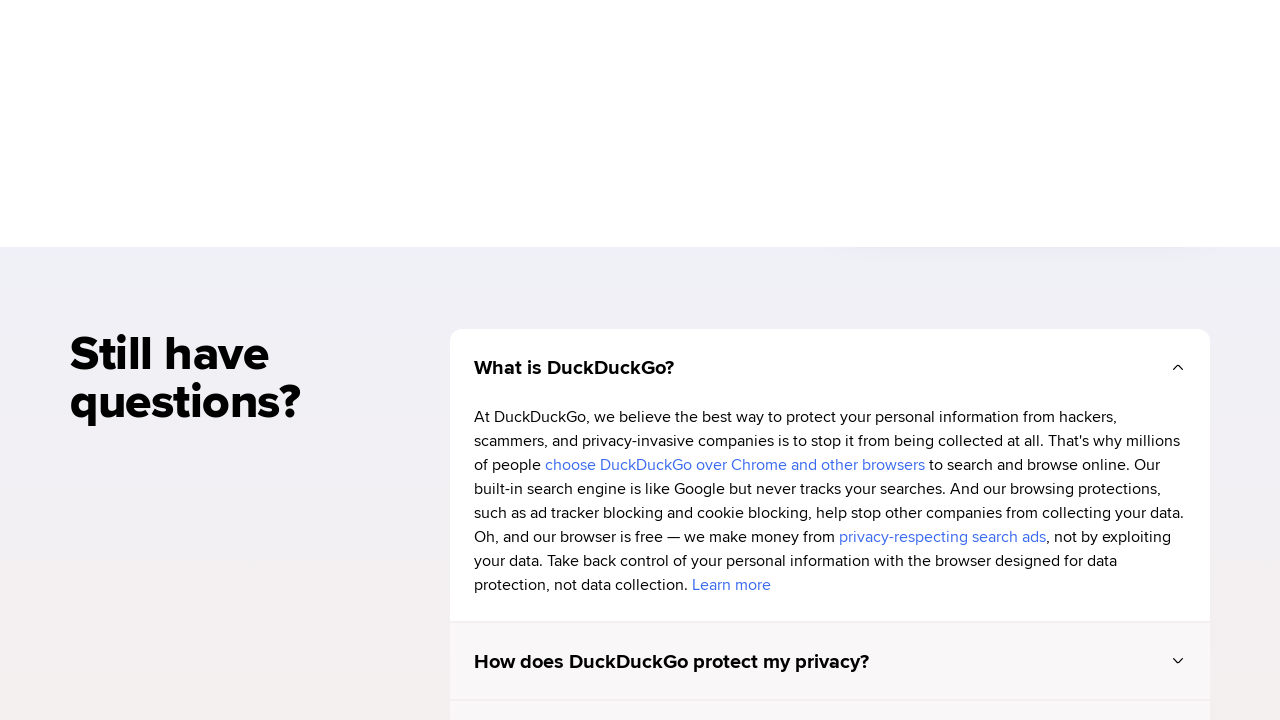

Waited 500ms between scrolls
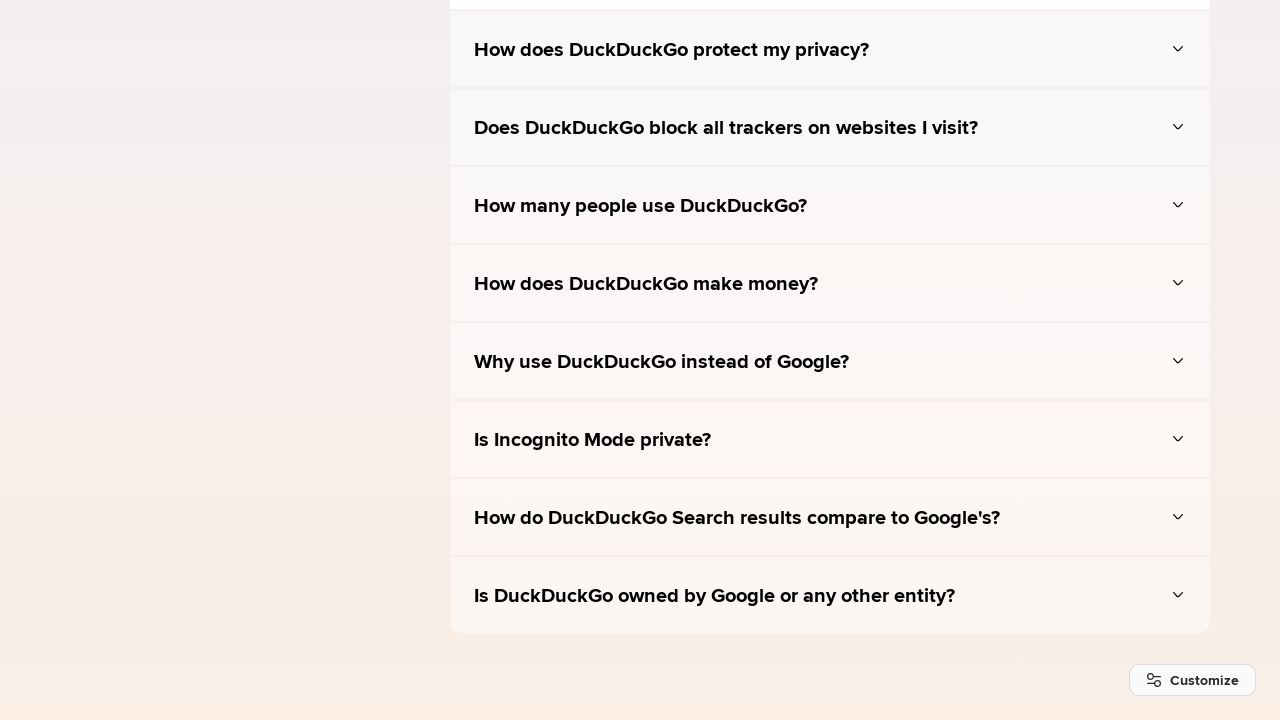

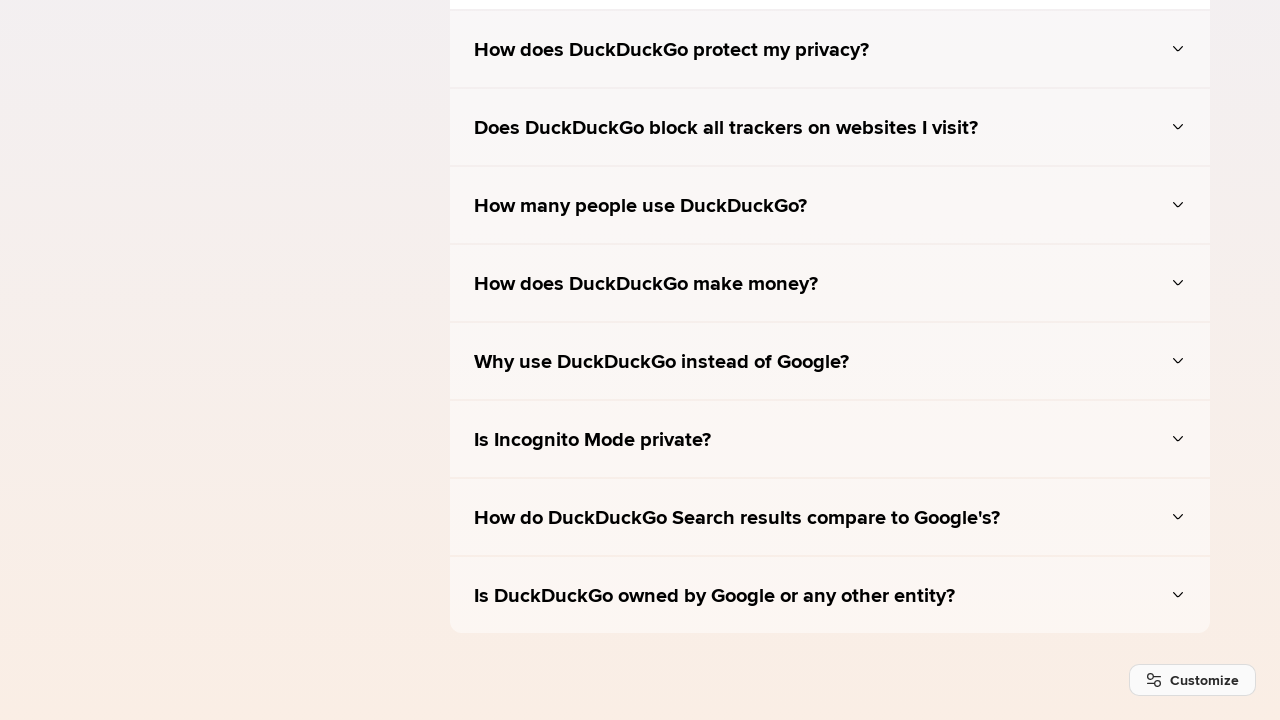